Tests window handling by opening a new window, verifying its title, and switching back to verify the original window title

Starting URL: https://the-internet.herokuapp.com/windows

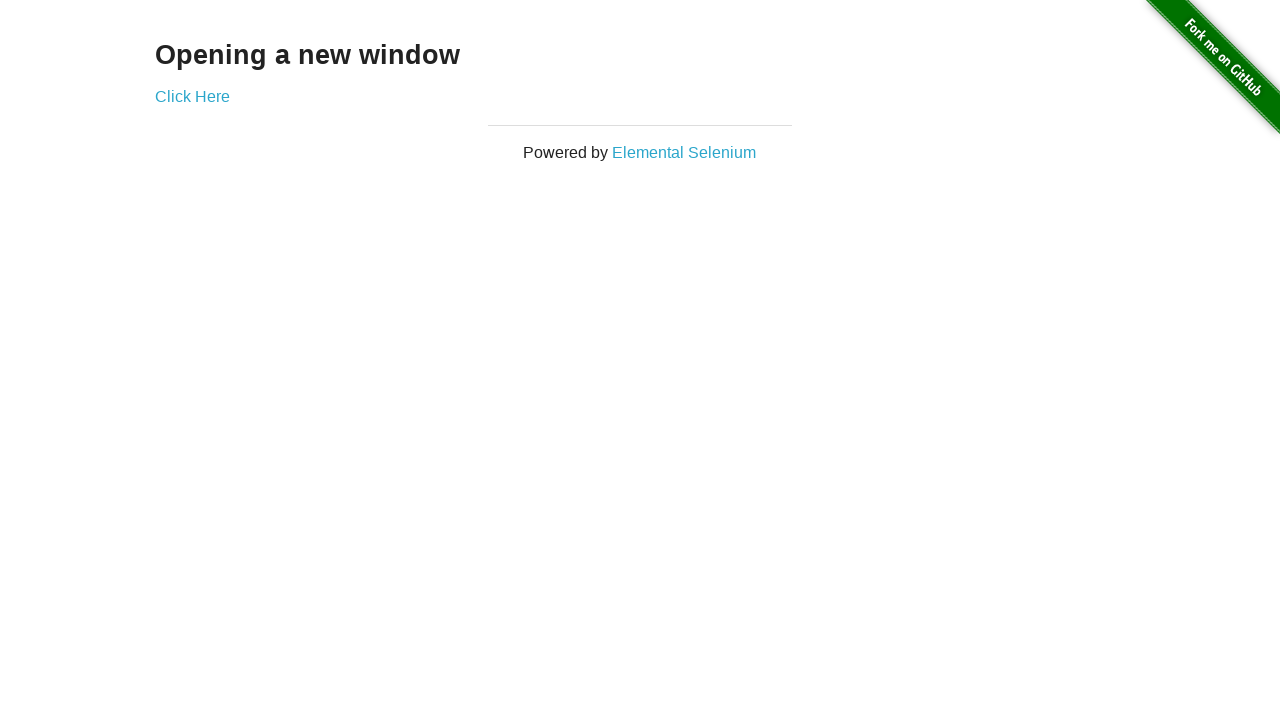

Verified initial page heading contains 'Opening a new window'
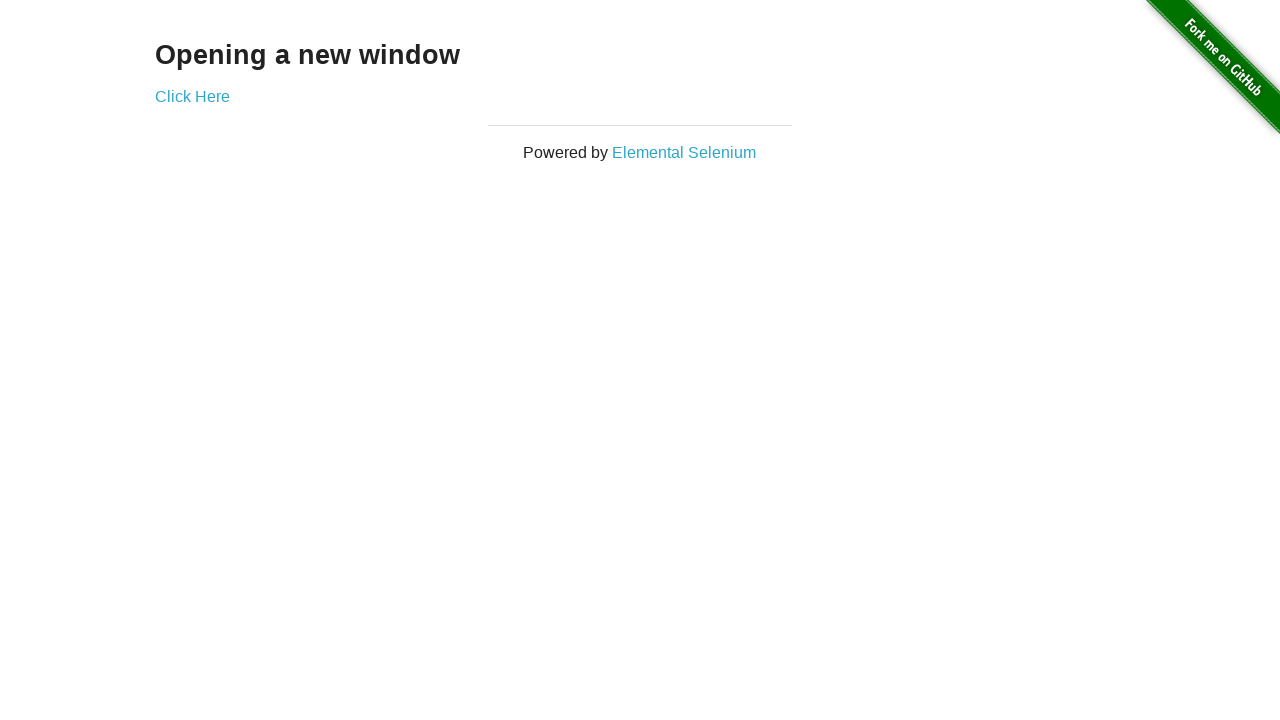

Verified initial page title is 'The Internet'
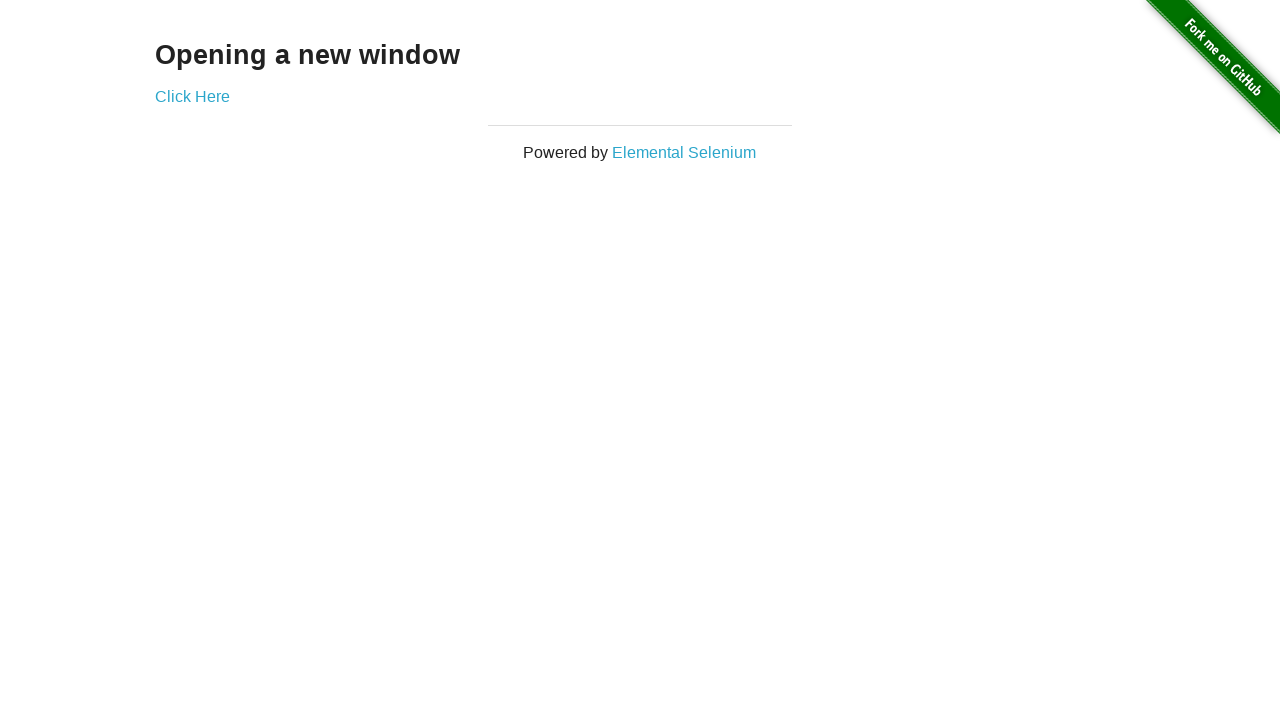

Stored reference to original page
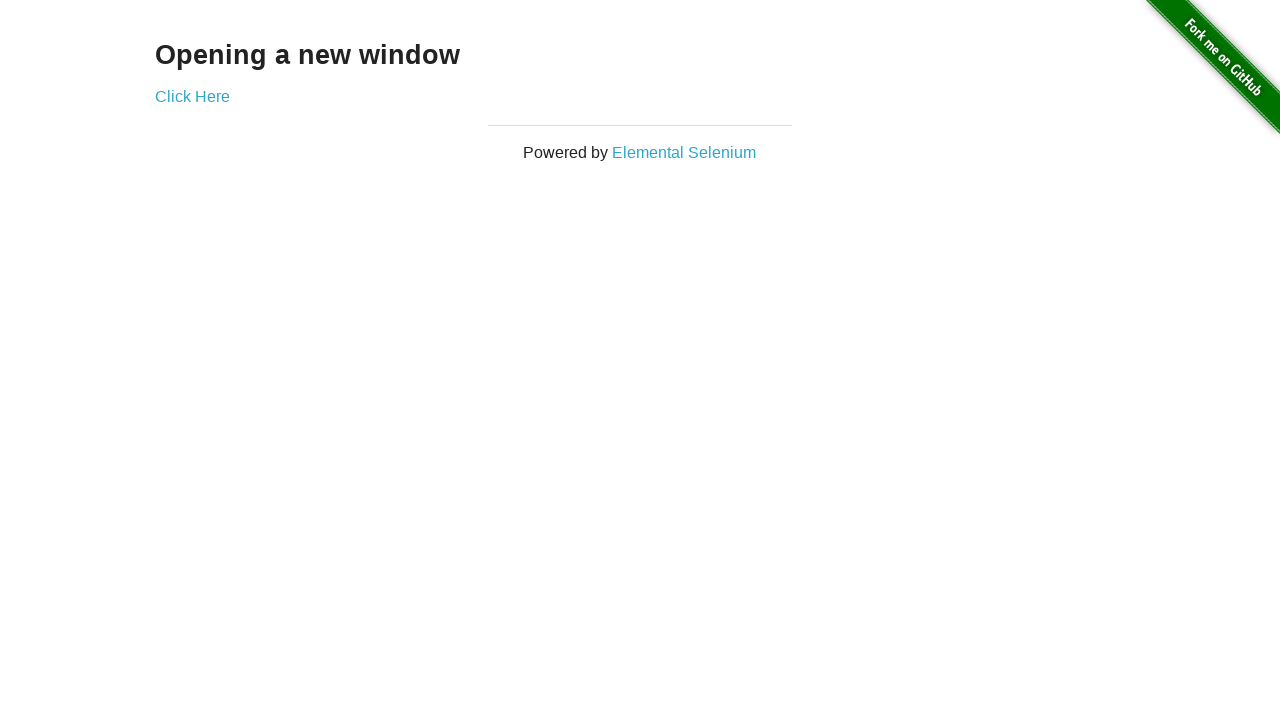

Clicked 'Click Here' link to open new window at (192, 96) on text=Click Here
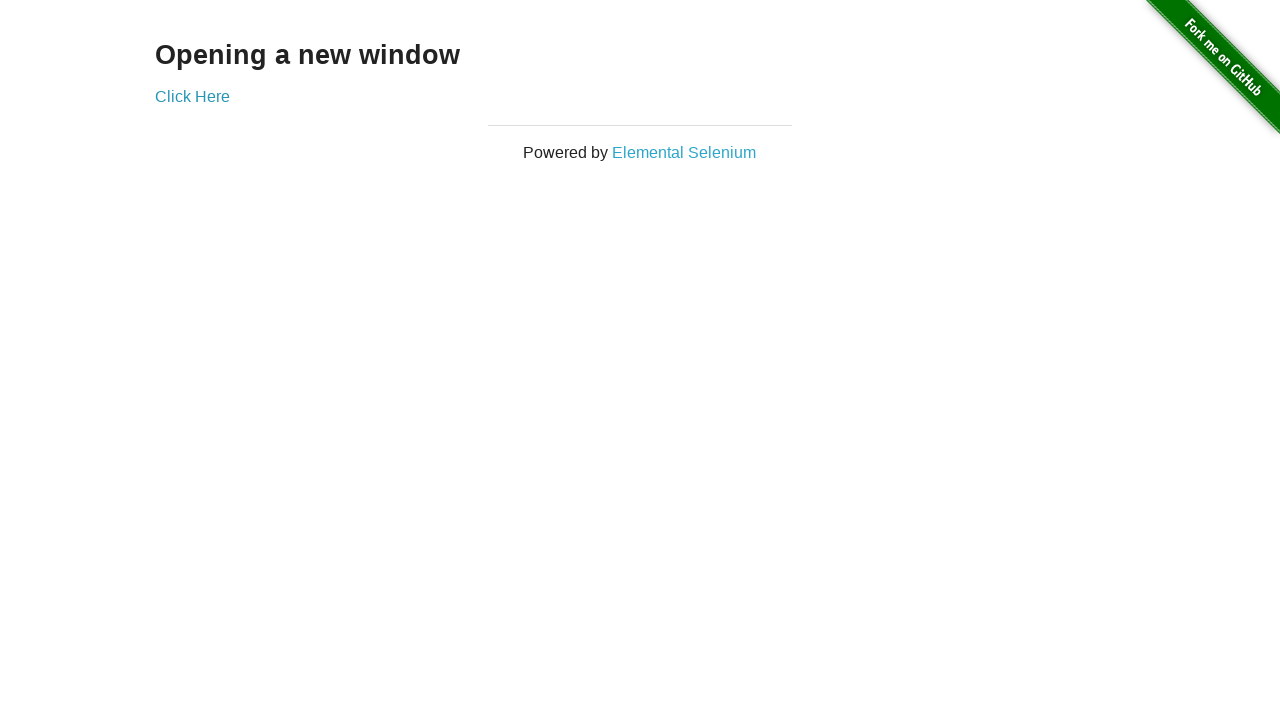

Captured new page reference from expected page
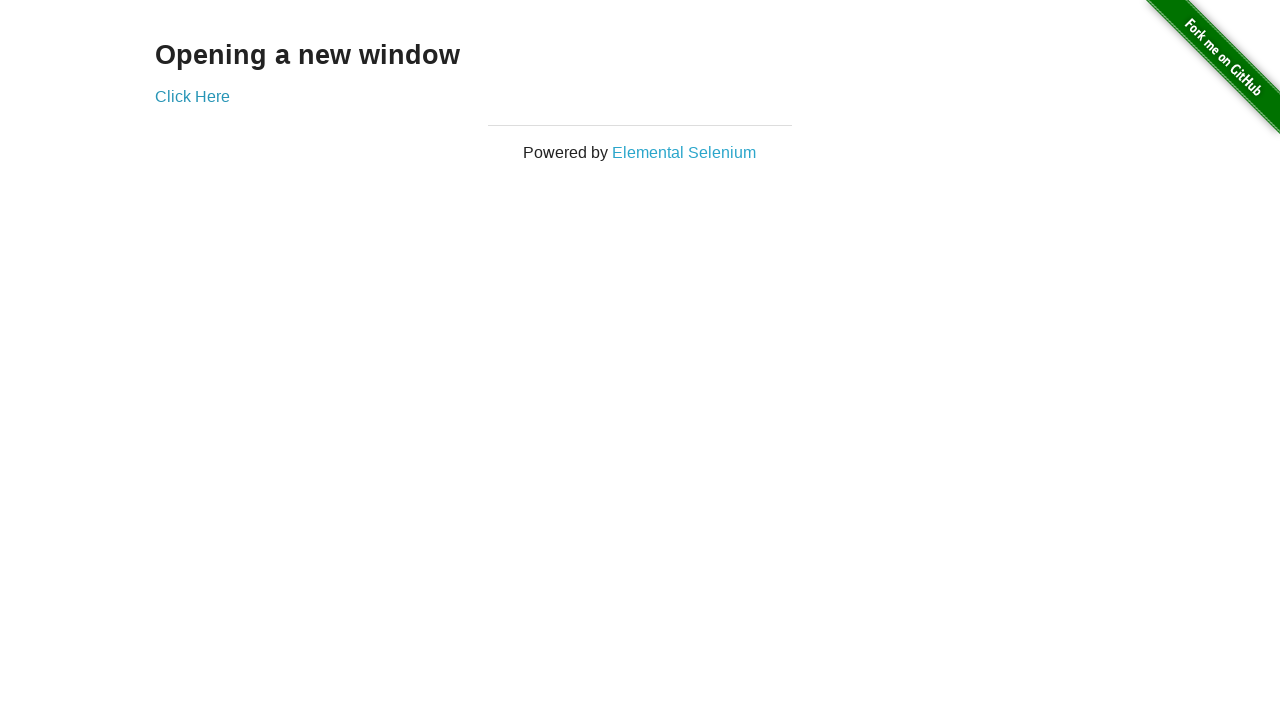

Waited for new page to finish loading
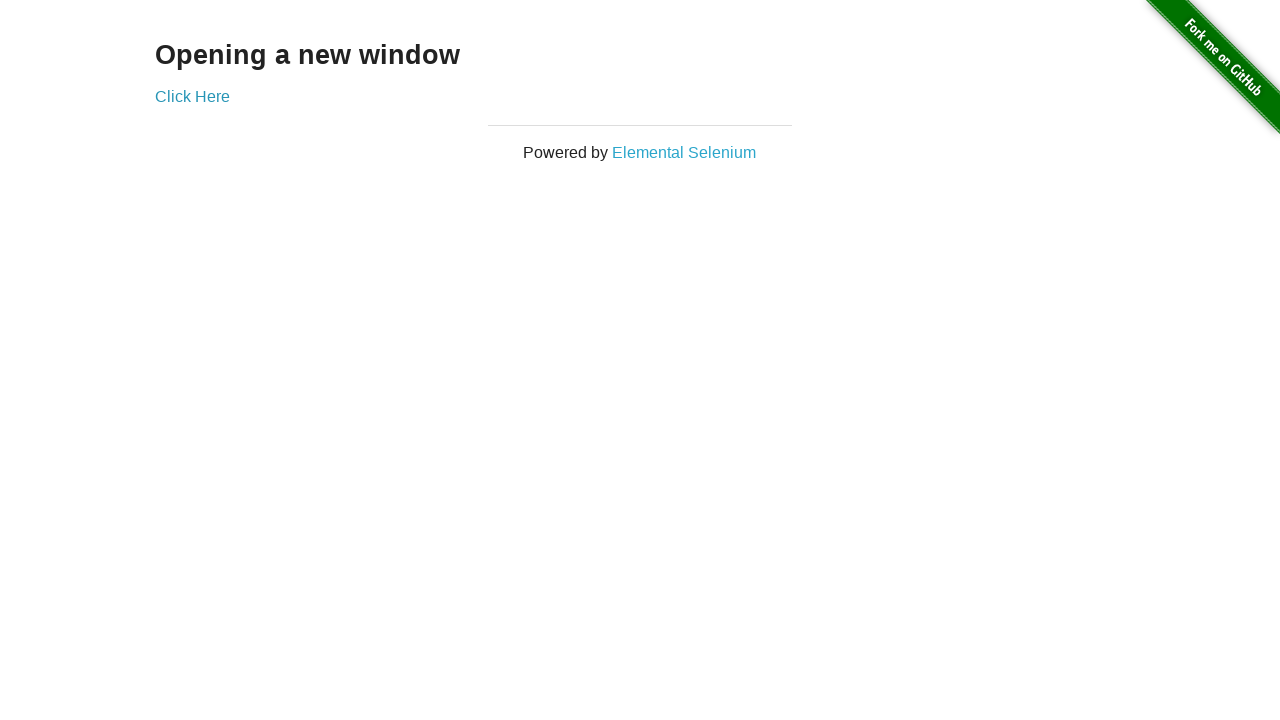

Verified new page title is 'New Window'
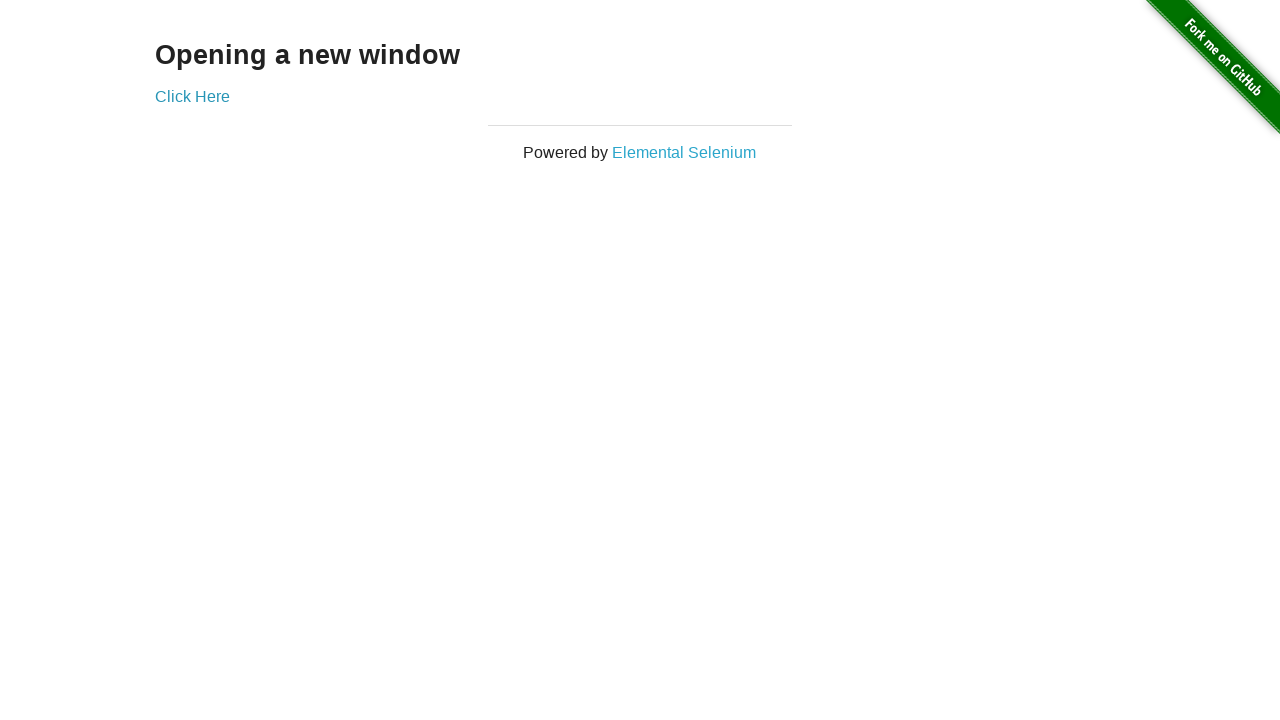

Verified original page title is still 'The Internet'
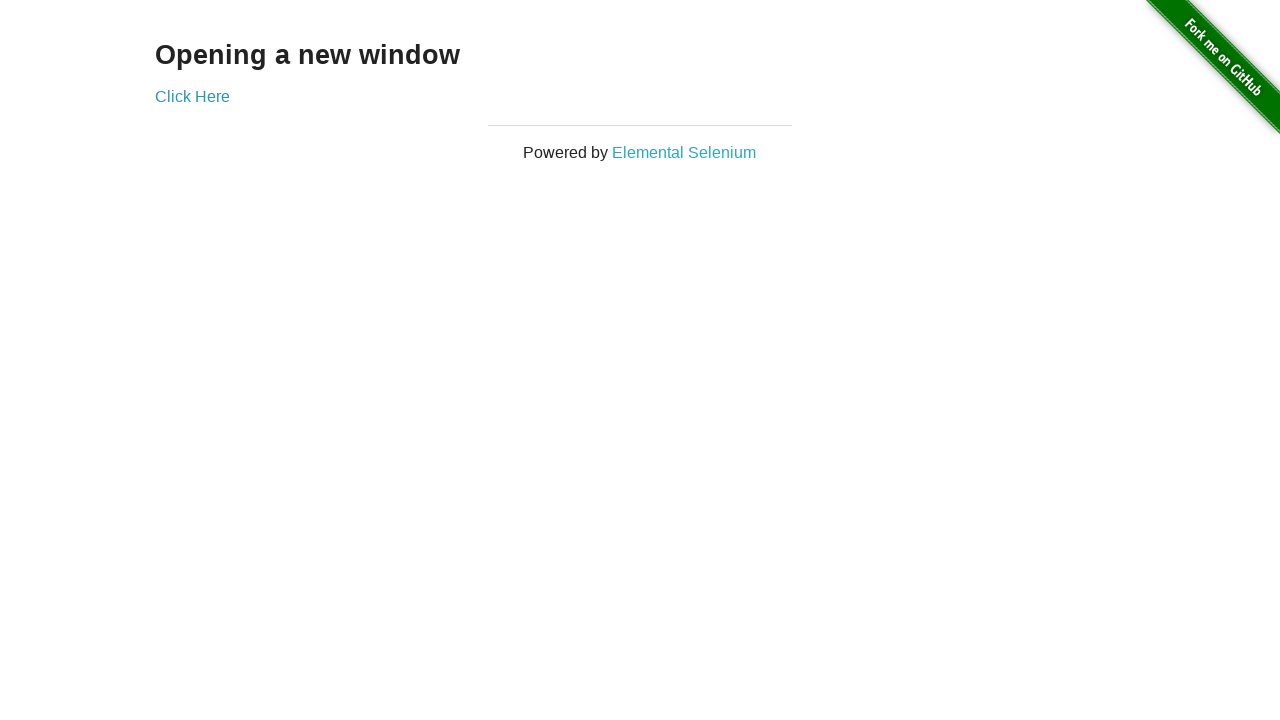

Closed the new page
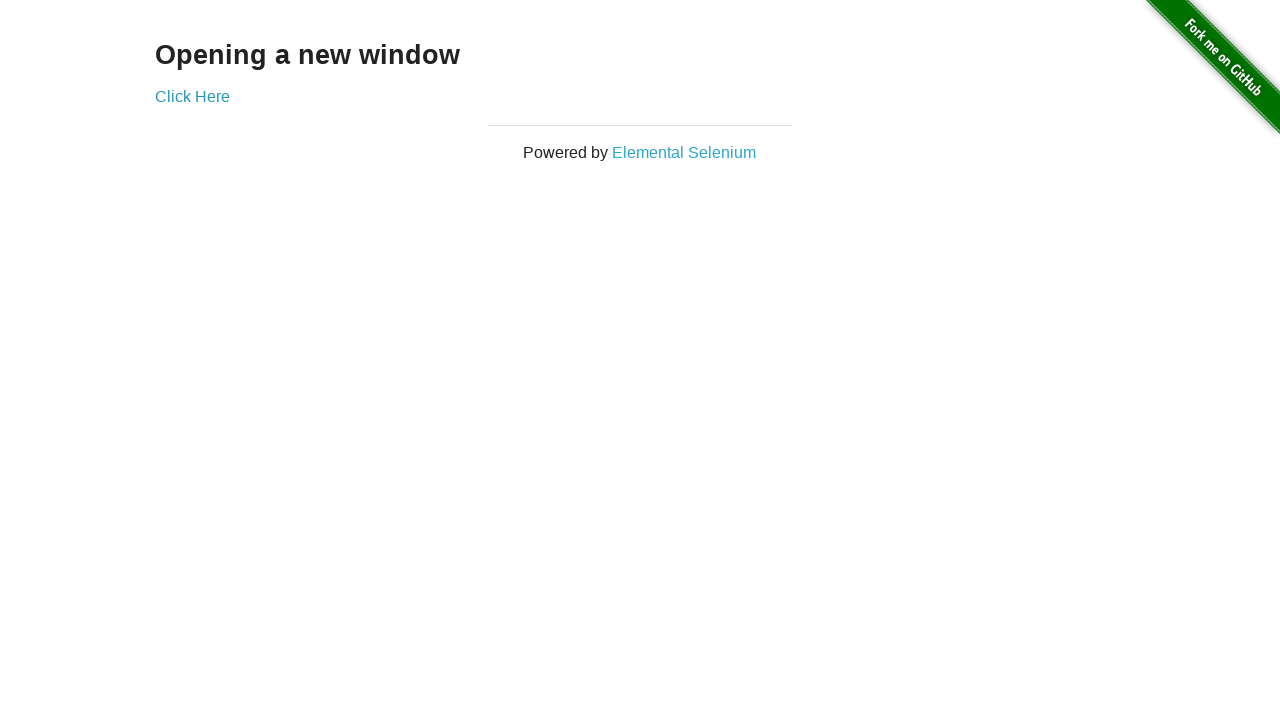

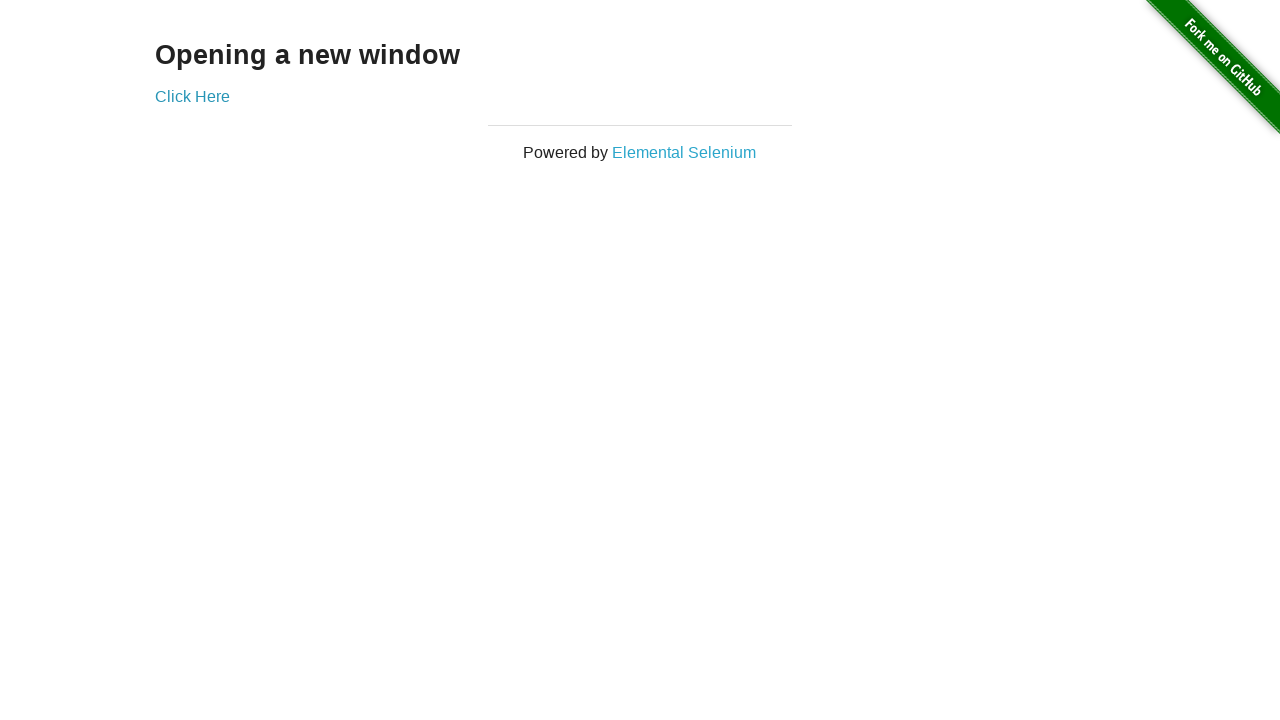